Tests a registration form by filling in SSN, name, gender, job selection, username, email, and password fields with different generated data, then submitting the form.

Starting URL: https://claruswaysda.github.io/Registration.html

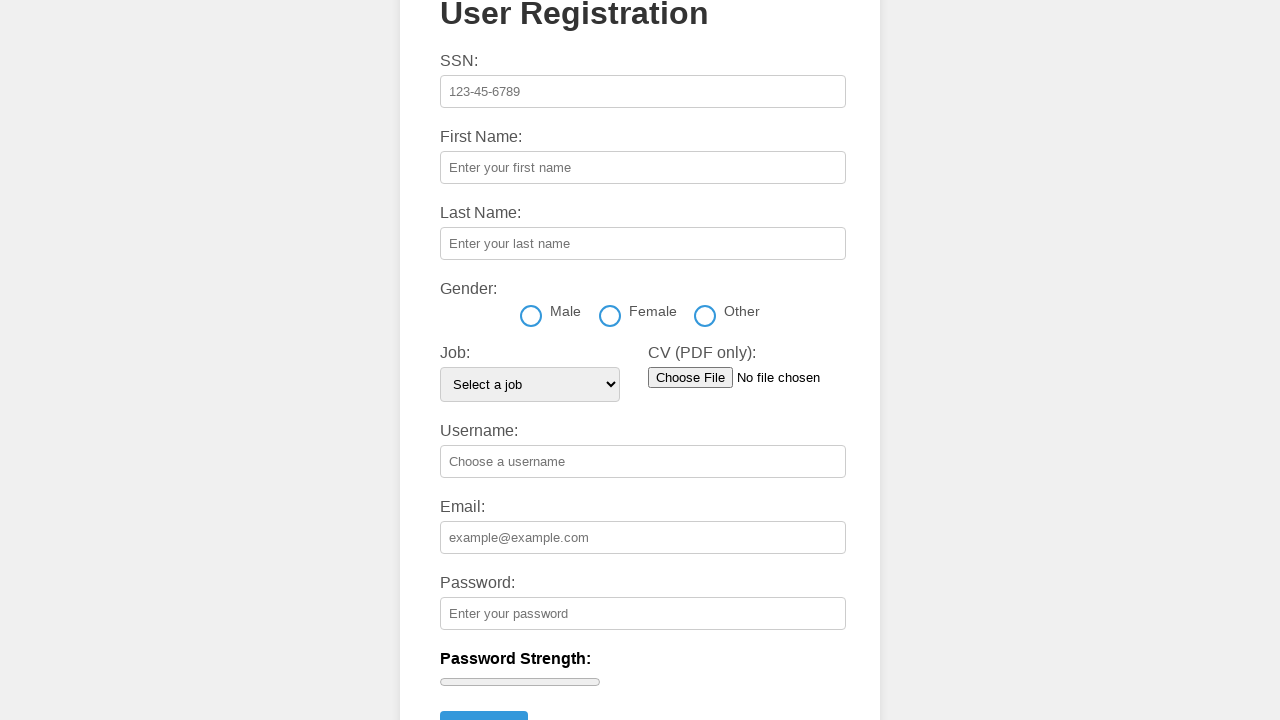

Filled SSN field with '456-78-9012' on #ssn
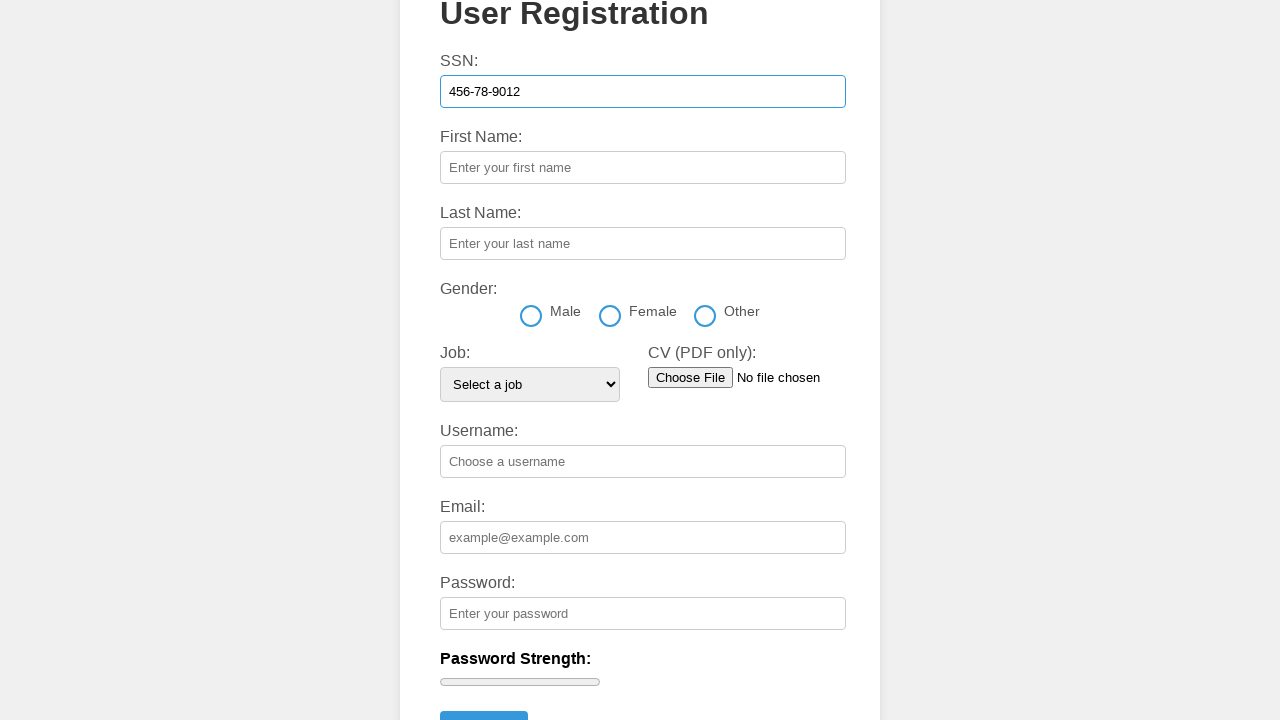

Filled first name field with 'Marcus' on #firstName
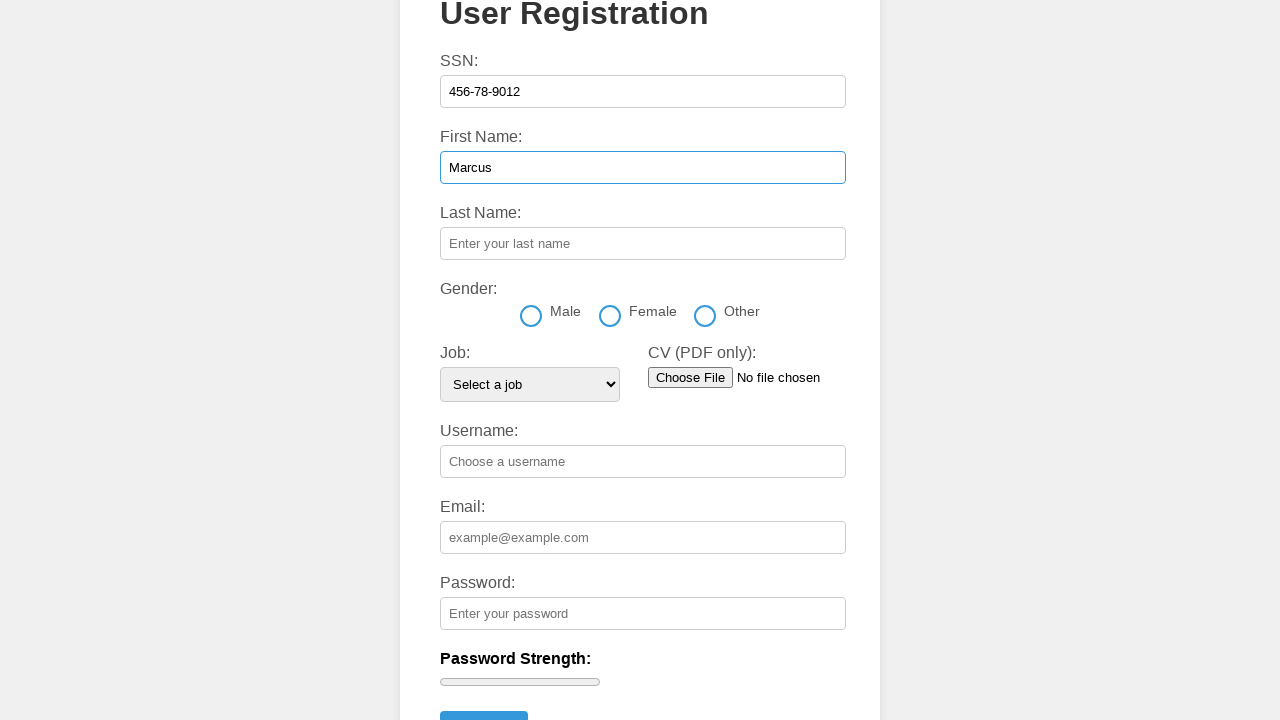

Filled last name field with 'Thompson' on #lastName
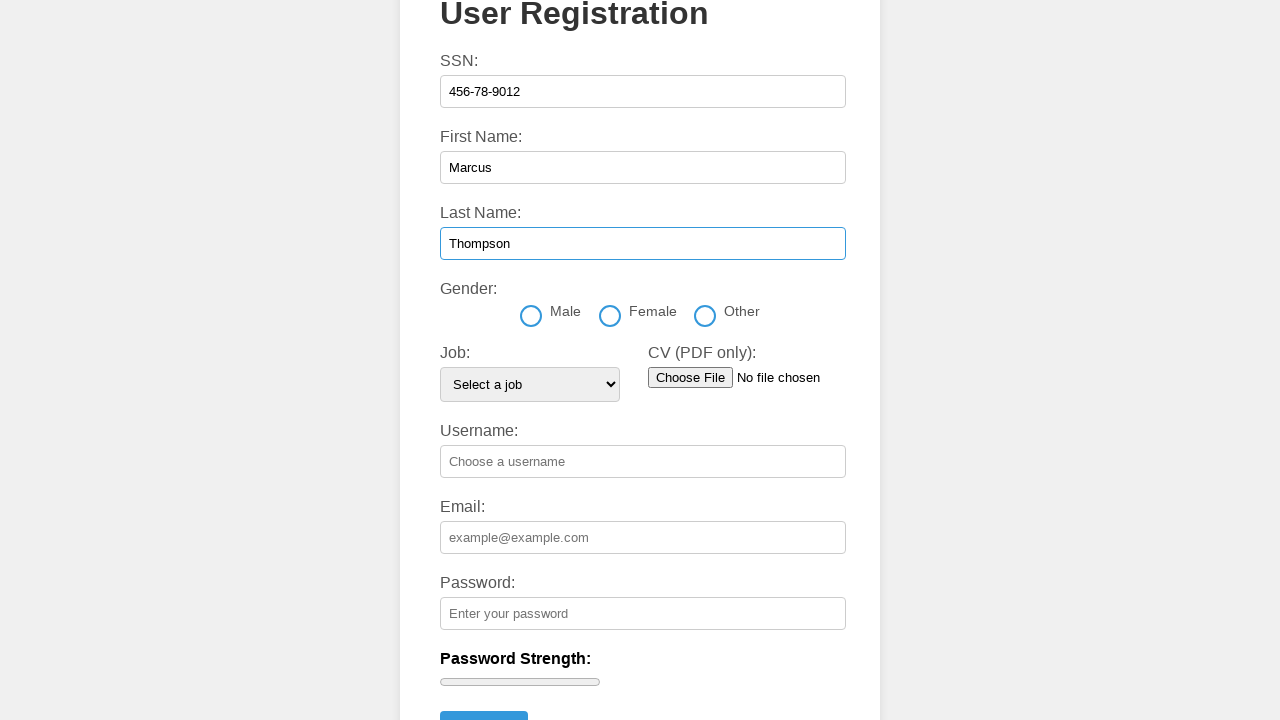

Selected female gender option at (638, 311) on label[for='female']
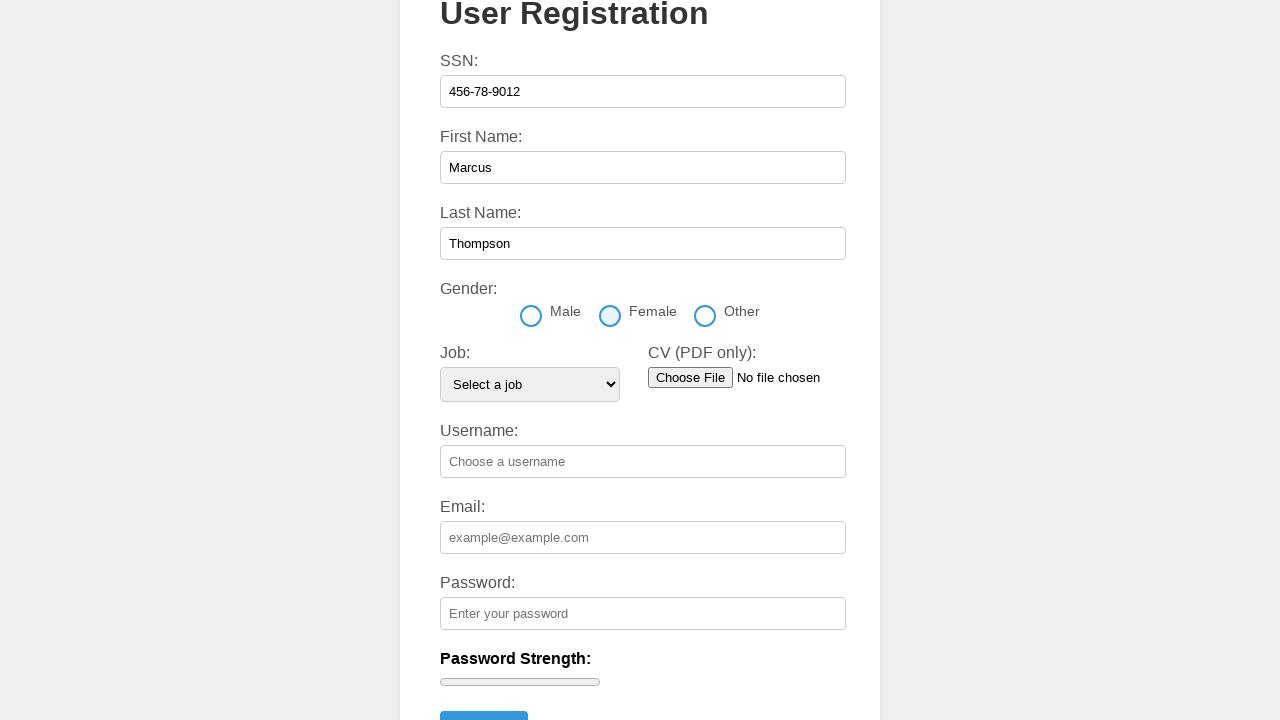

Selected 'Developer' from job dropdown on #job
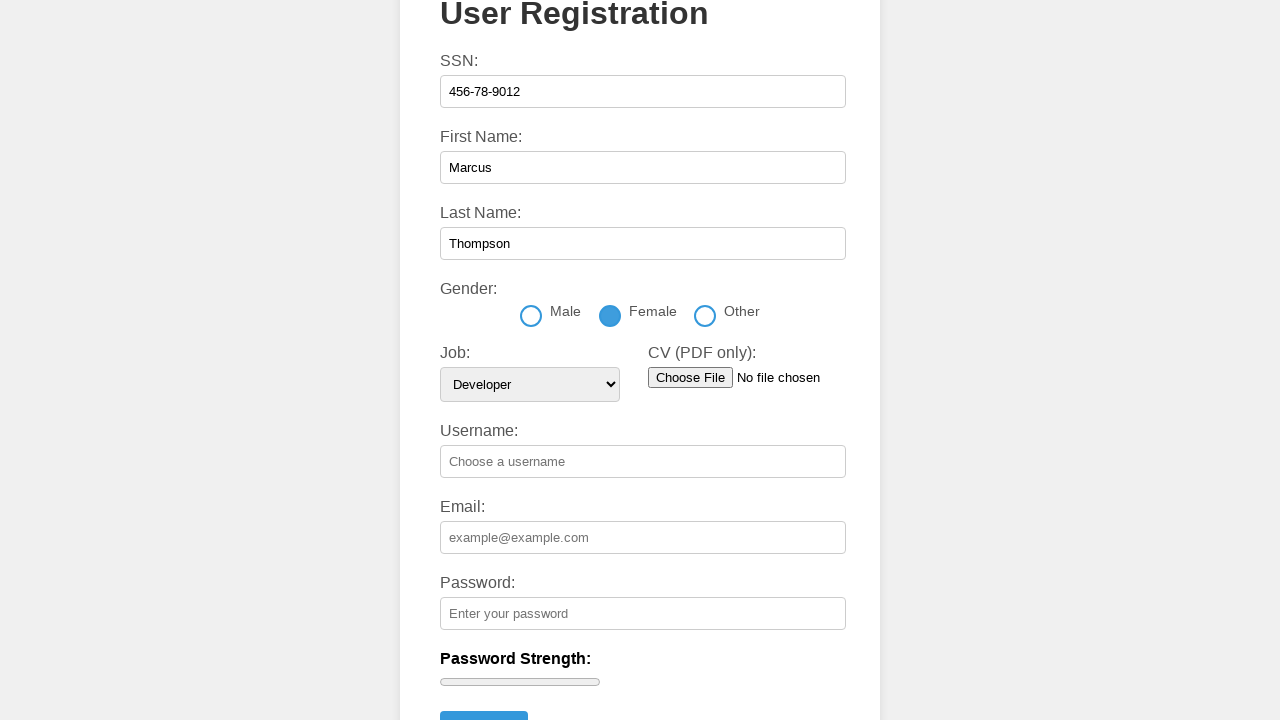

Filled username field with 'mthompson92' on #username
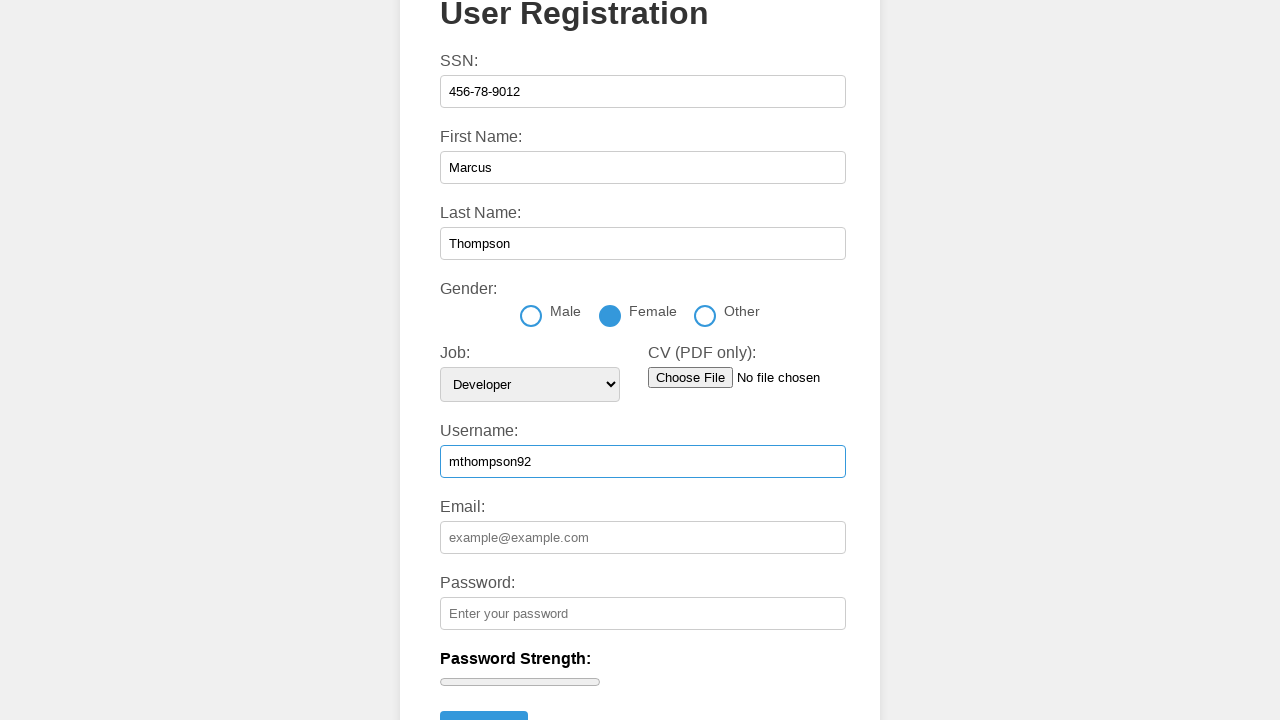

Filled email field with 'marcus.thompson@example.com' on #email
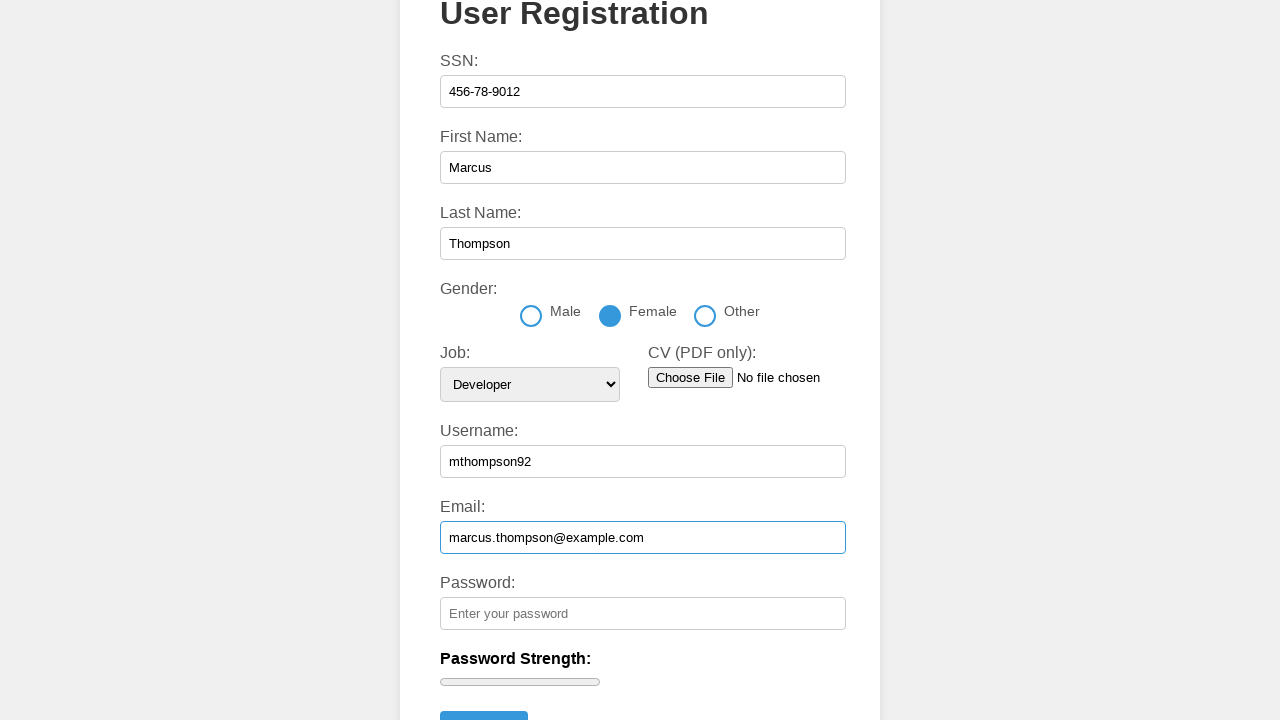

Filled password field with 'SecurePass789' on #password
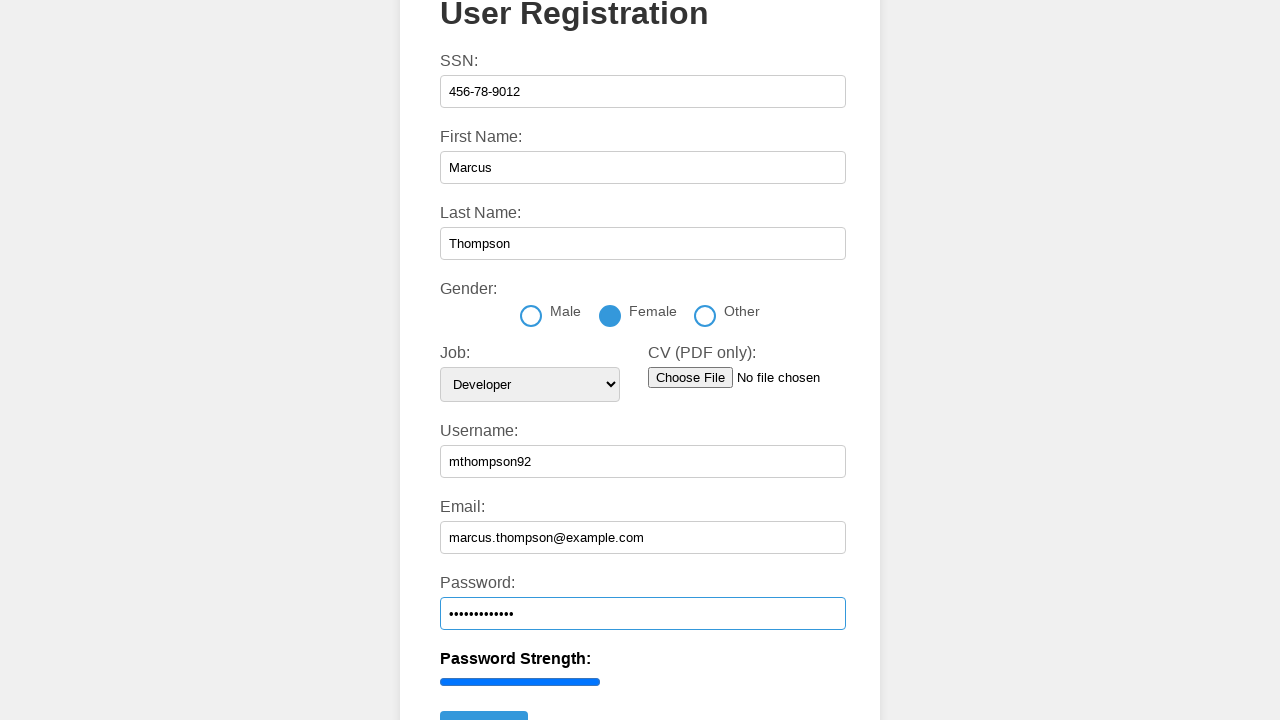

Pressed Enter to submit the registration form on #password
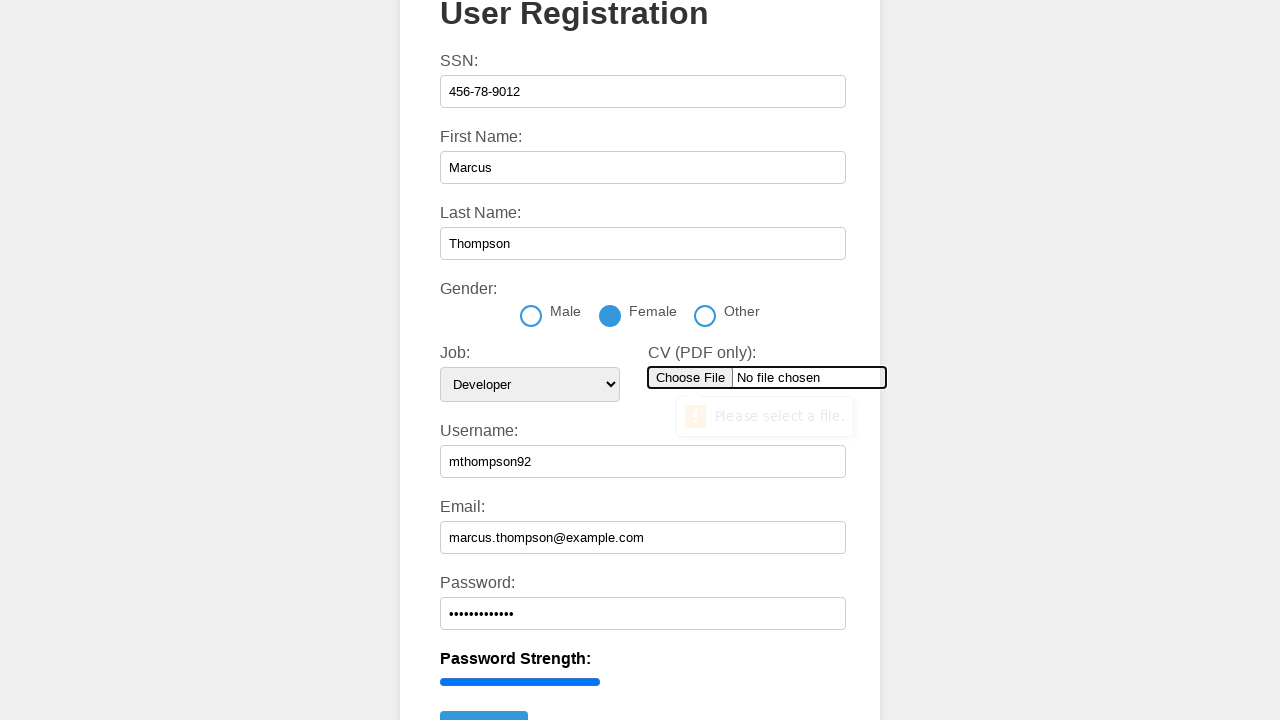

Set up dialog handler to accept alerts
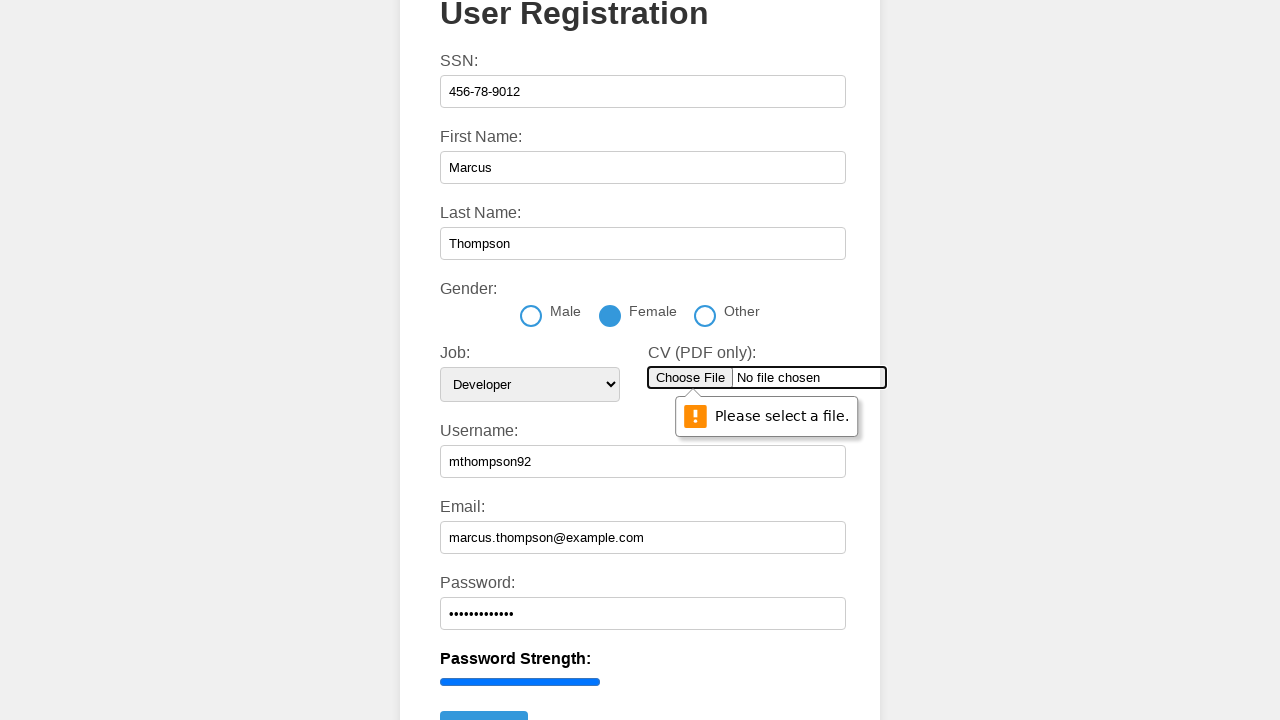

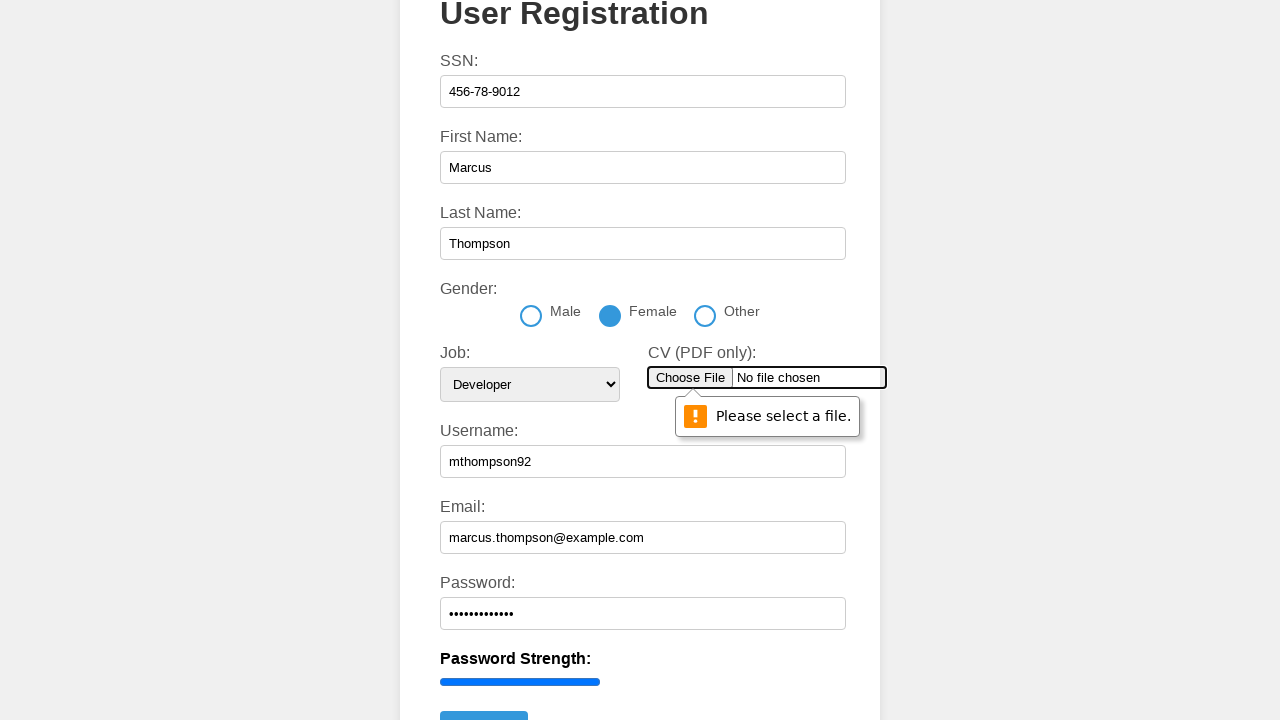